Tests browser prompt alert handling by clicking a button that triggers a prompt, entering text into the prompt, and accepting it

Starting URL: https://demoqa.com/alerts

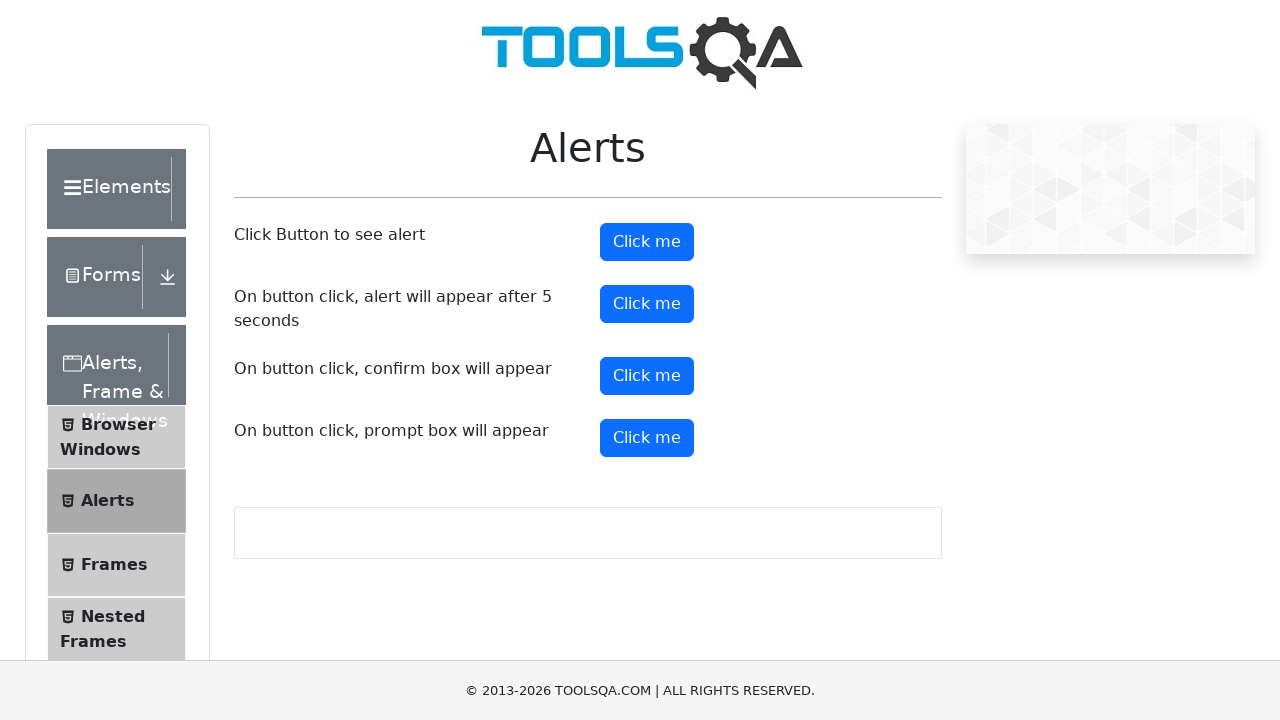

Navigated to https://demoqa.com/alerts
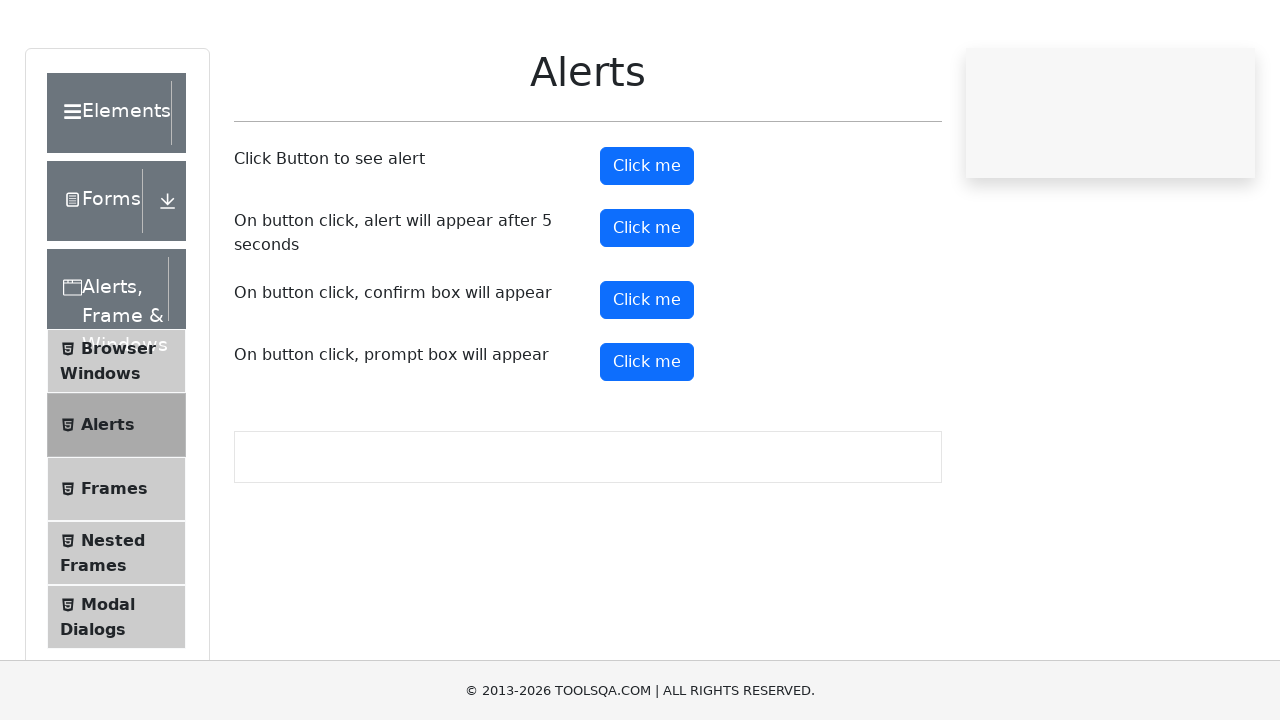

Clicked prompt button to trigger alert at (647, 438) on #promtButton
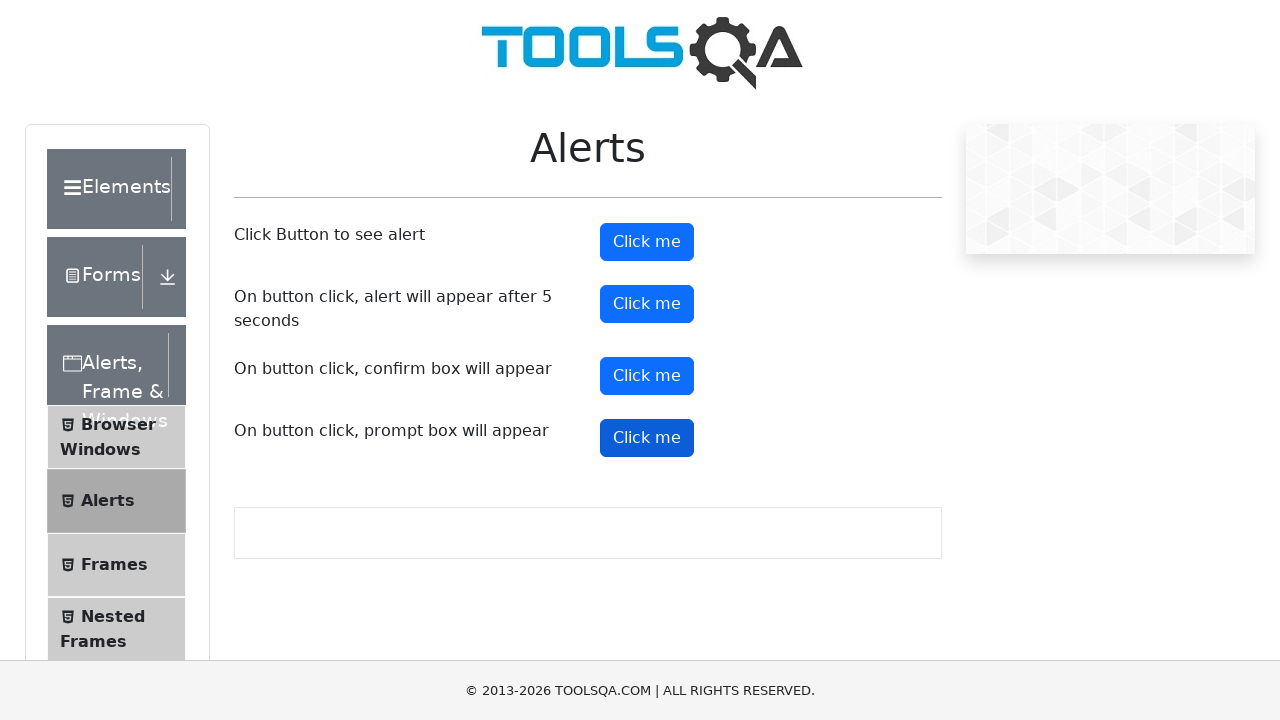

Set up dialog handler to accept prompt with text 'sedang mencoba'
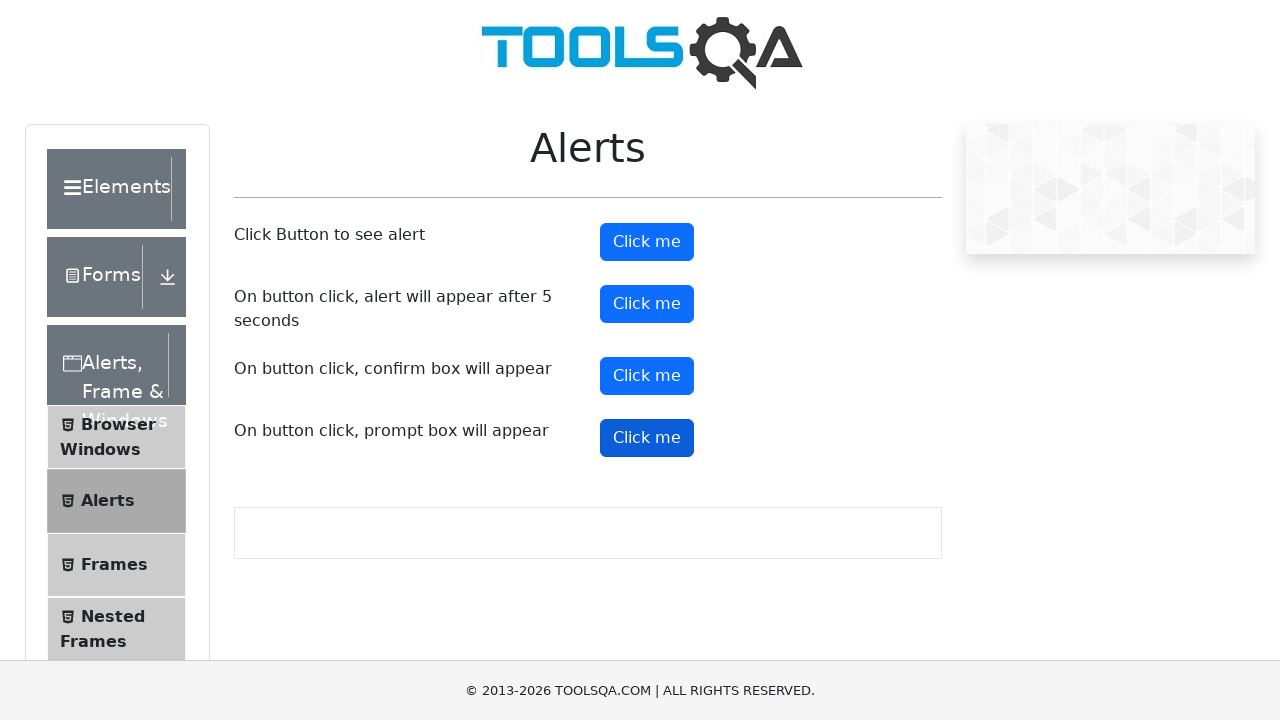

Clicked prompt button to trigger dialog with handler active at (647, 438) on #promtButton
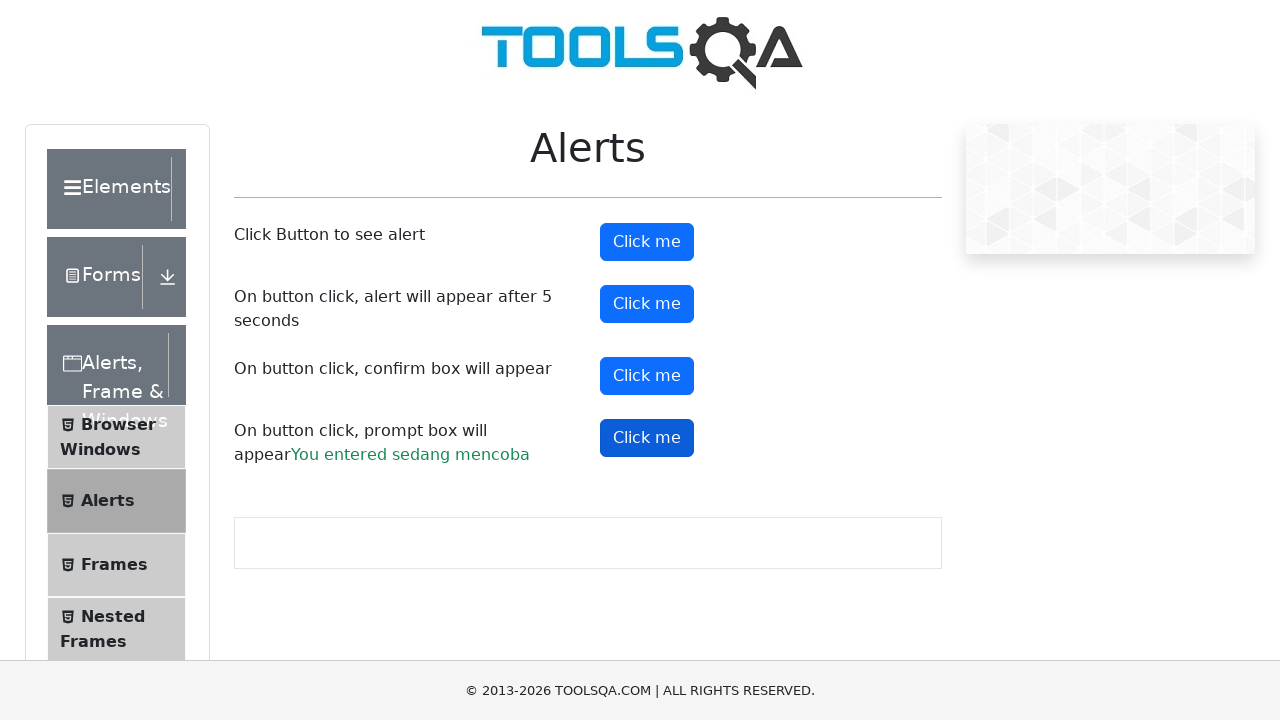

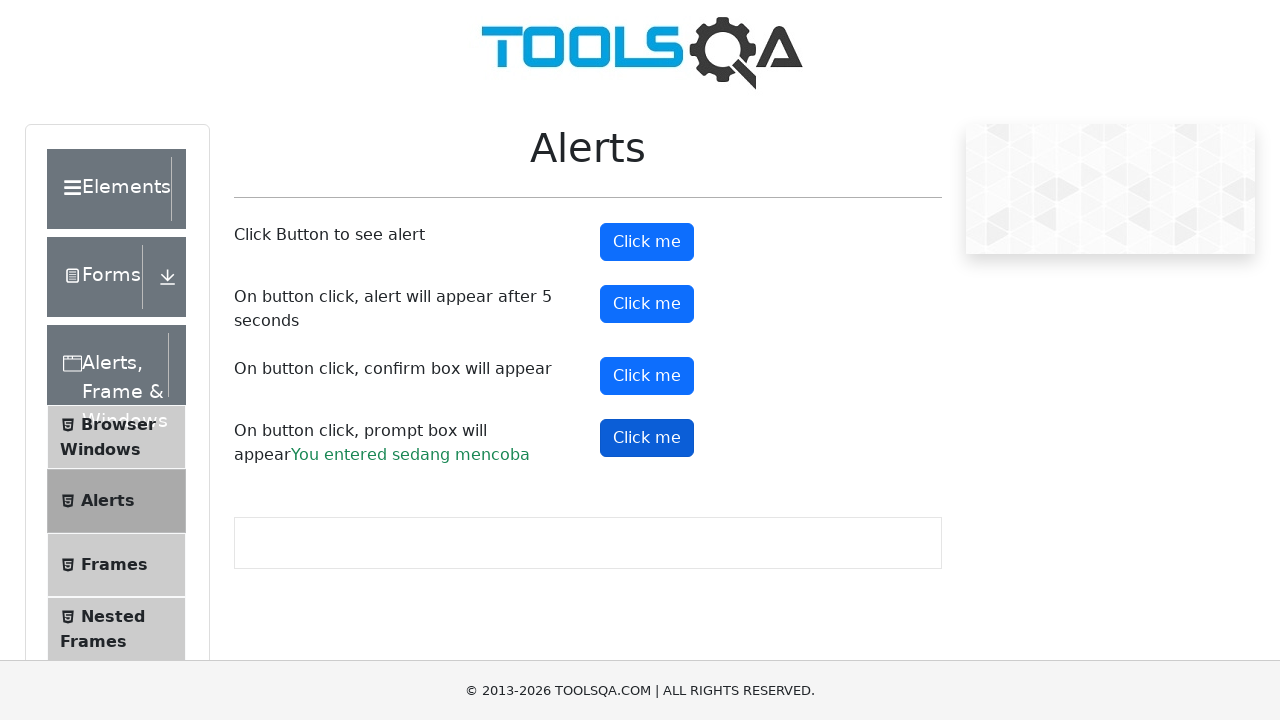